Tests opening multiple links from a footer column in new tabs and switching between them to verify they load successfully

Starting URL: https://rahulshettyacademy.com/AutomationPractice/

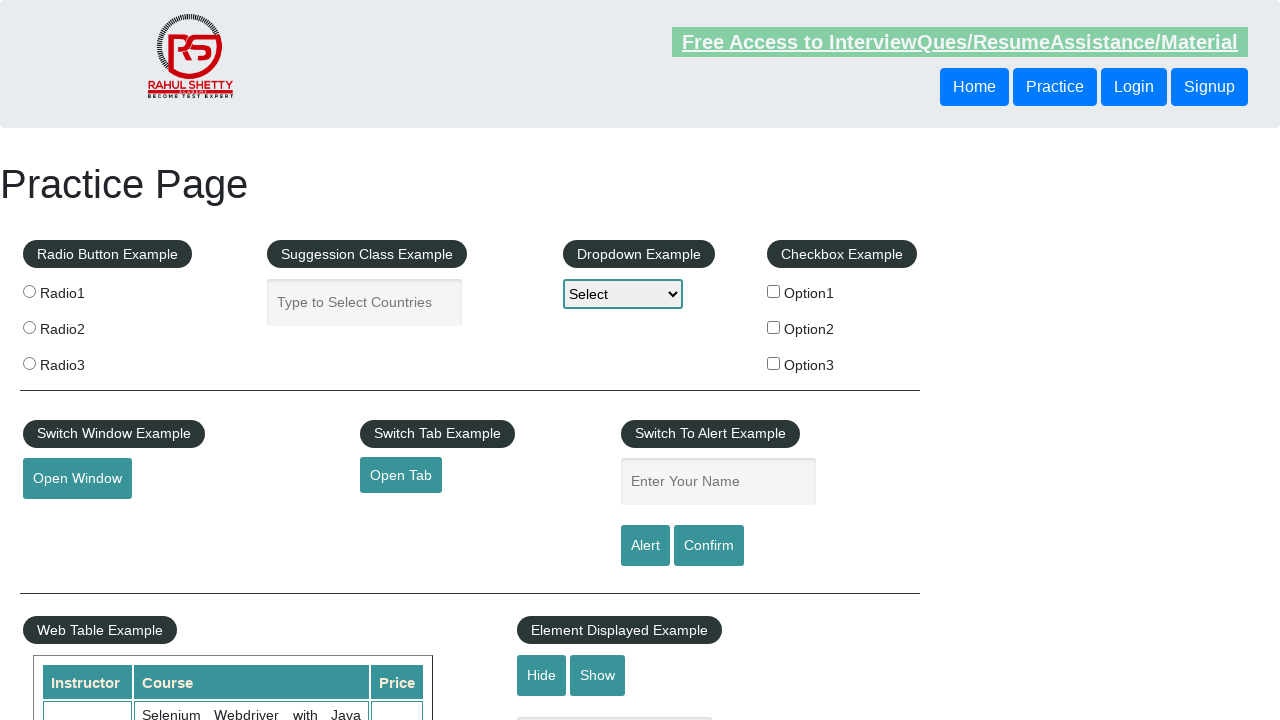

Located footer section with ID 'gf-BIG'
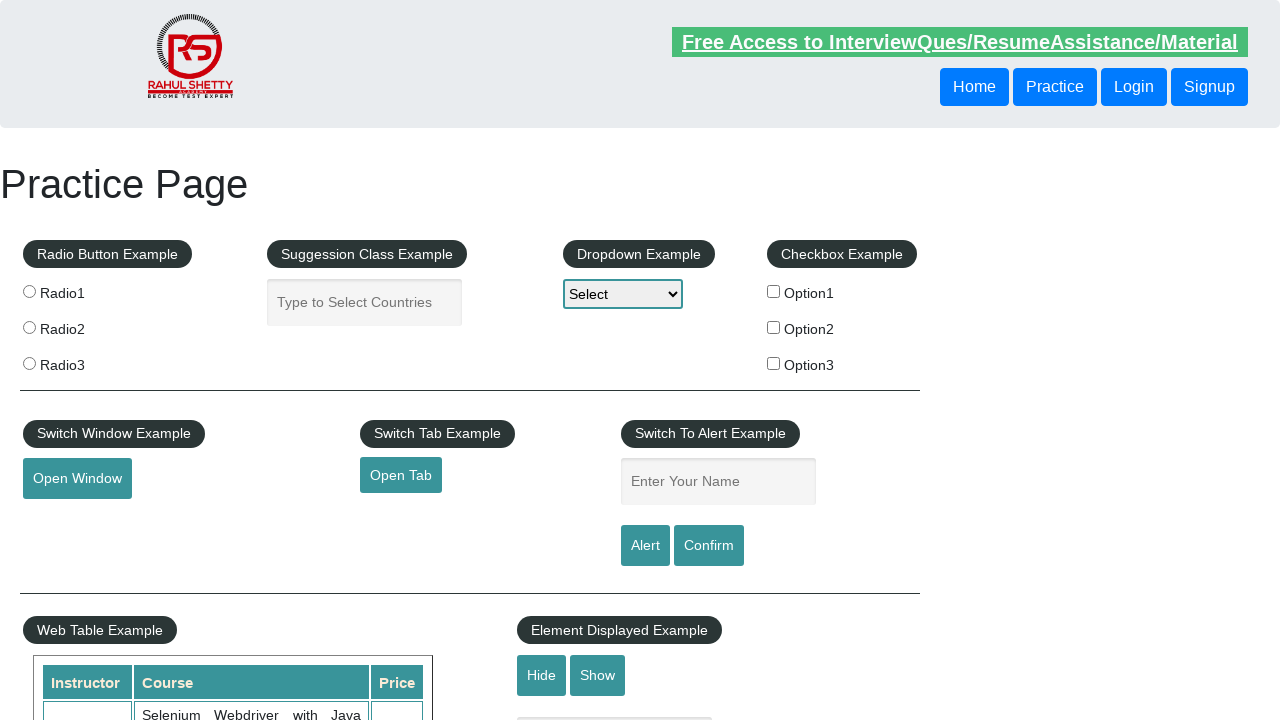

Located first column of footer links
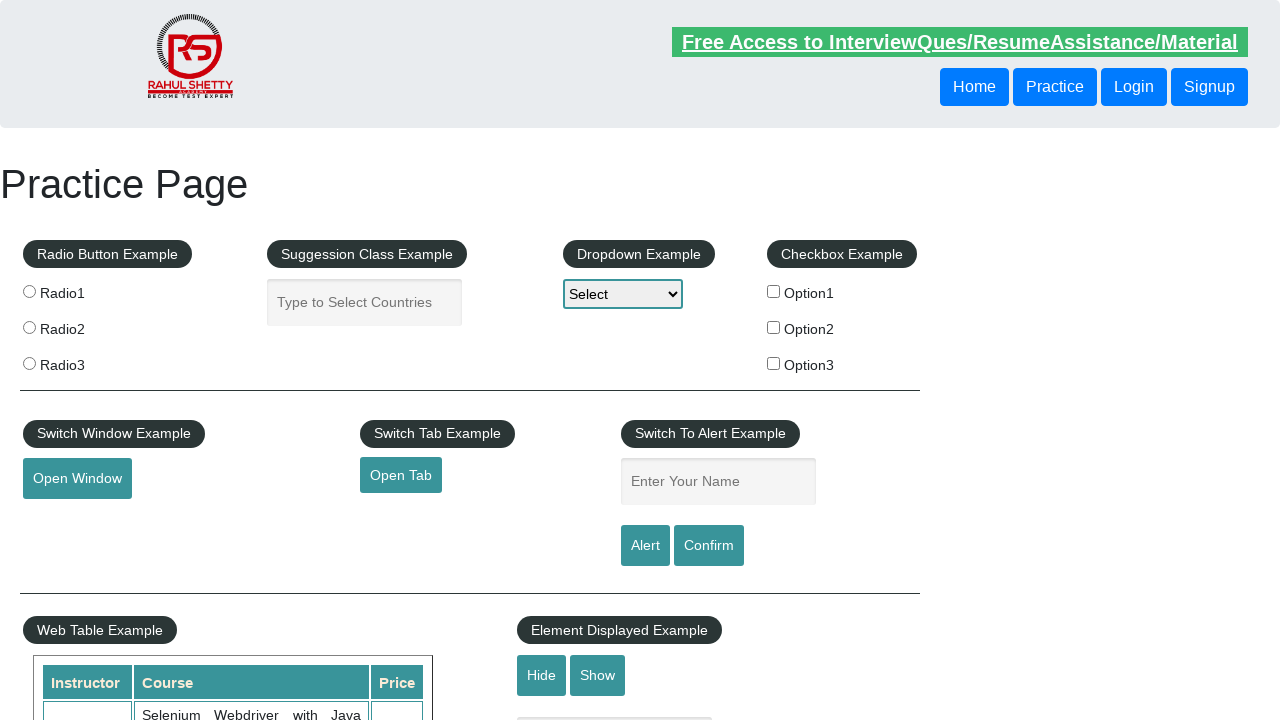

Located all links in first footer column
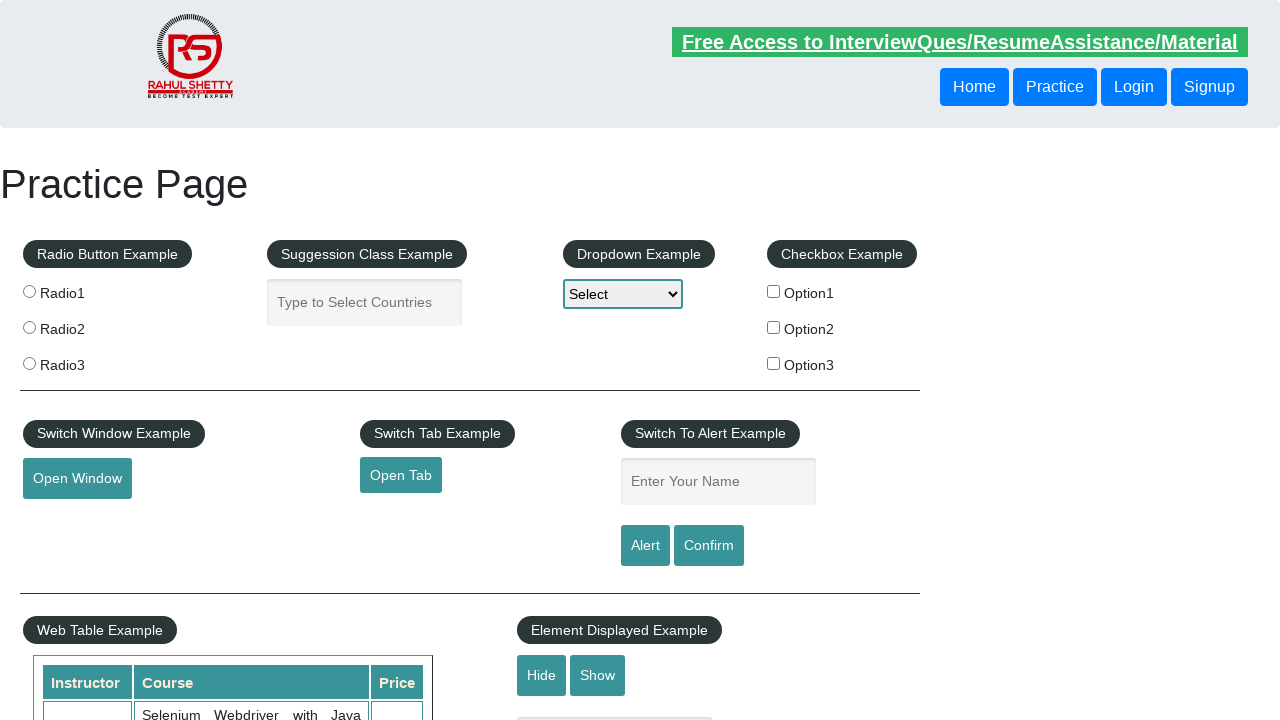

Counted 5 links in footer column
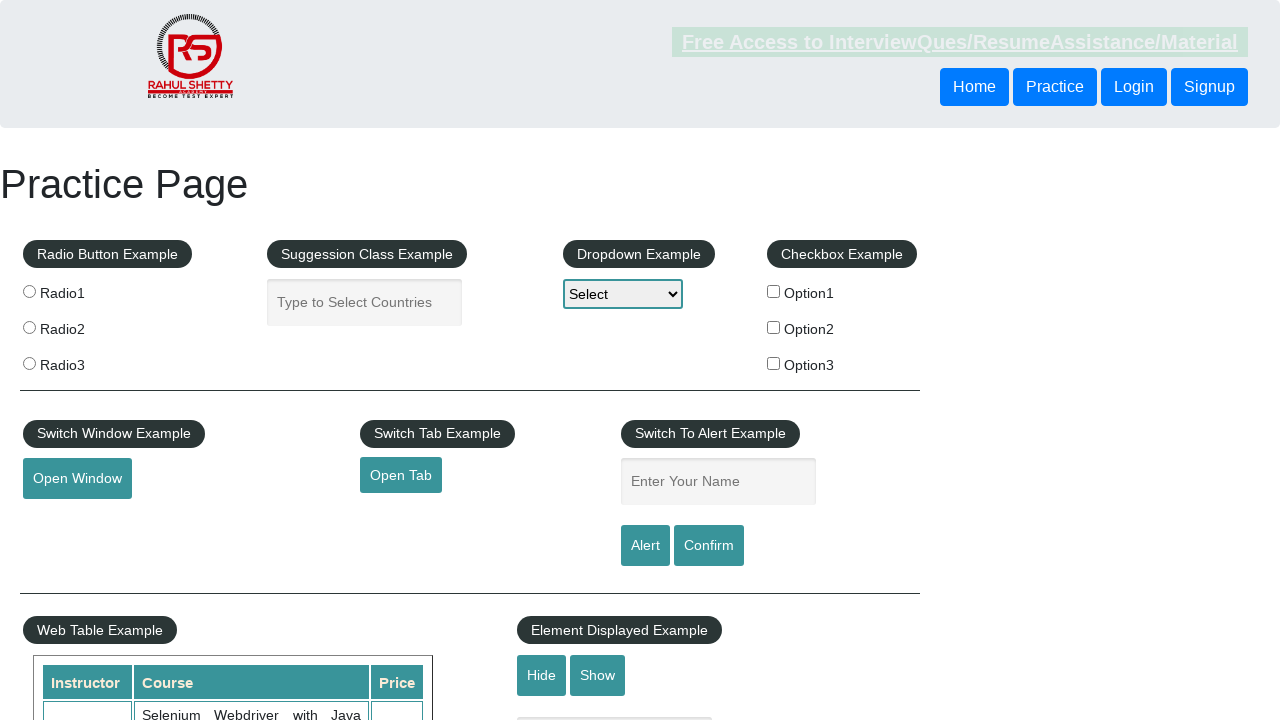

Retrieved href for link 1: http://www.restapitutorial.com/
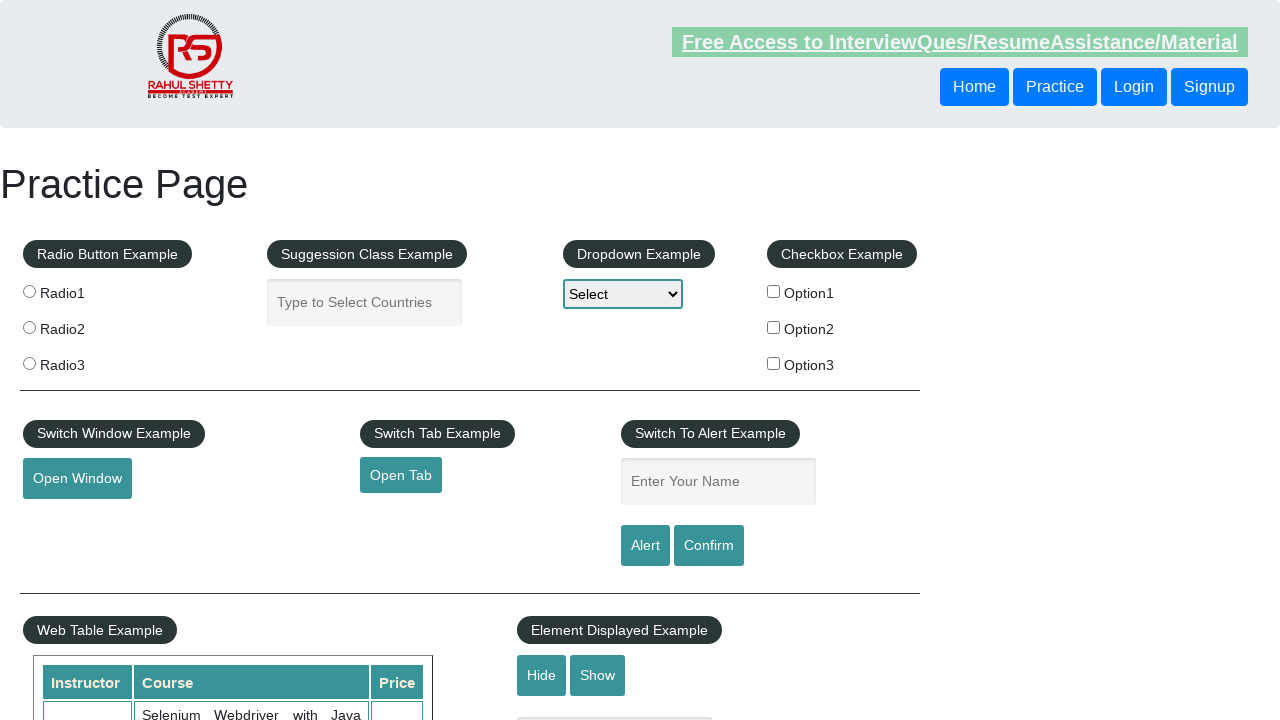

Opened link 1 in new tab using Ctrl+Click at (68, 520) on #gf-BIG >> xpath=//table/tbody/tr/td[1]/ul >> a >> nth=1
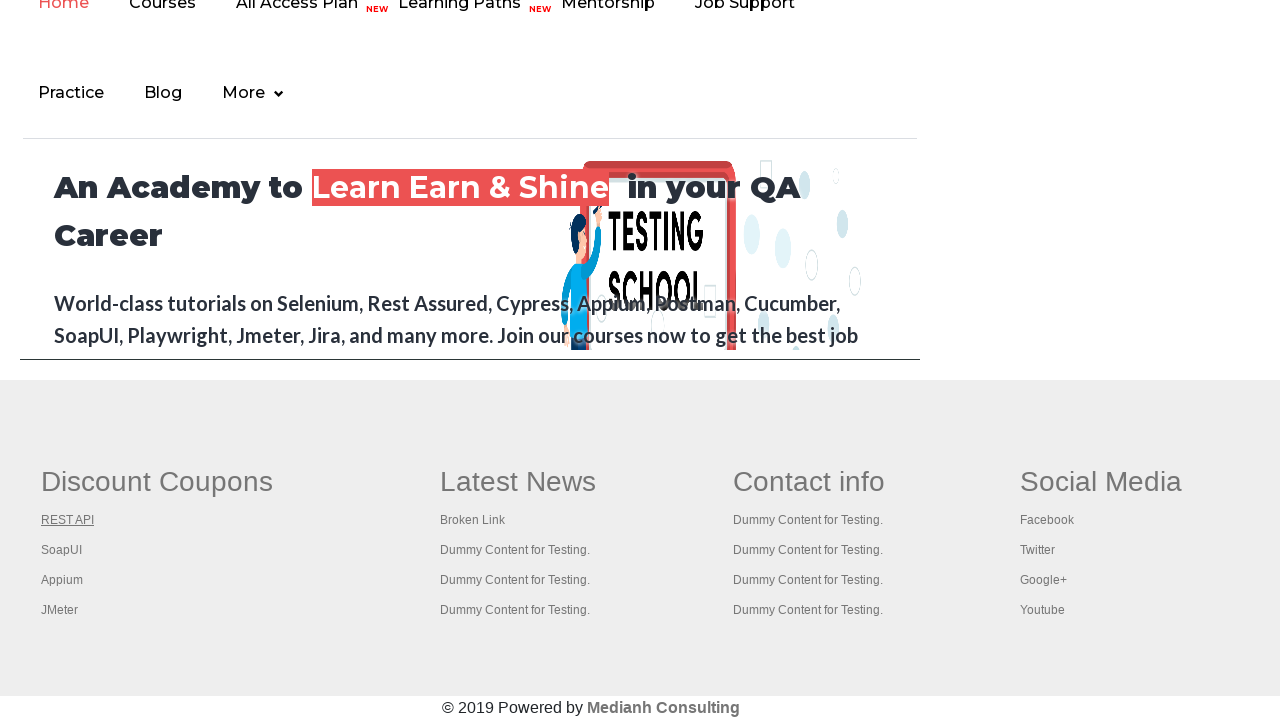

New tab for link 1 finished loading
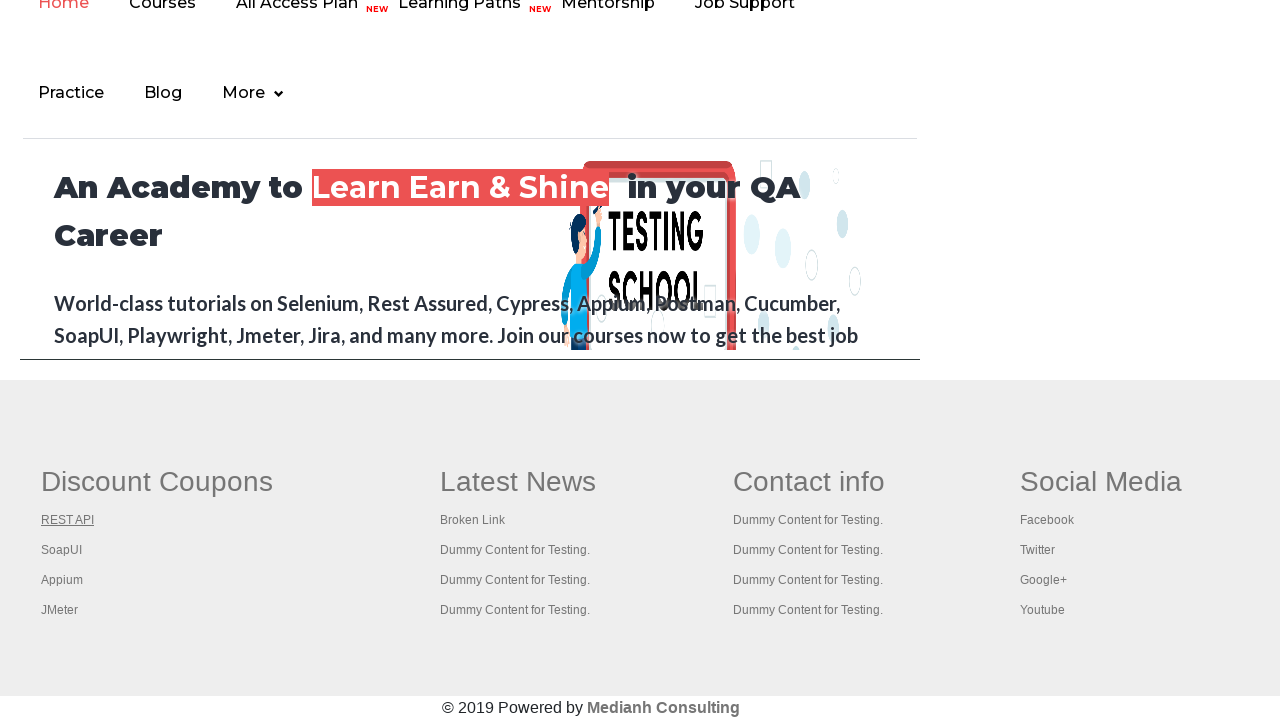

Retrieved href for link 2: https://www.soapui.org/
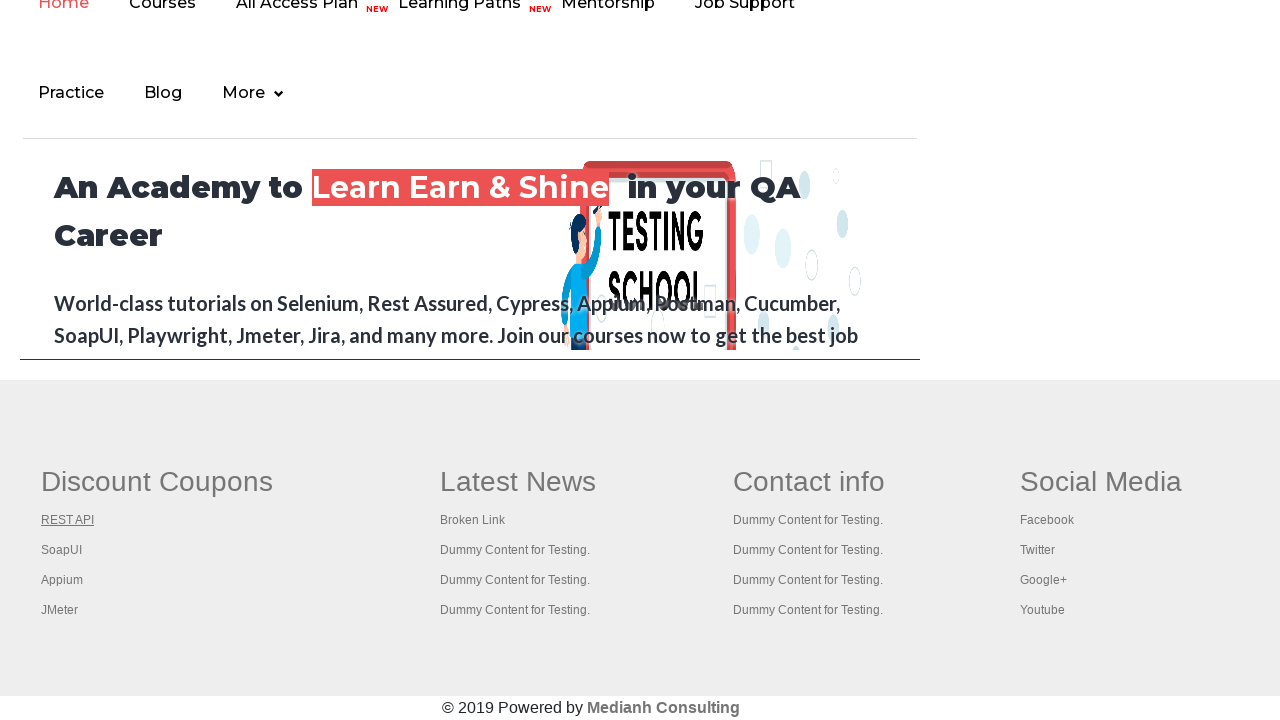

Opened link 2 in new tab using Ctrl+Click at (62, 550) on #gf-BIG >> xpath=//table/tbody/tr/td[1]/ul >> a >> nth=2
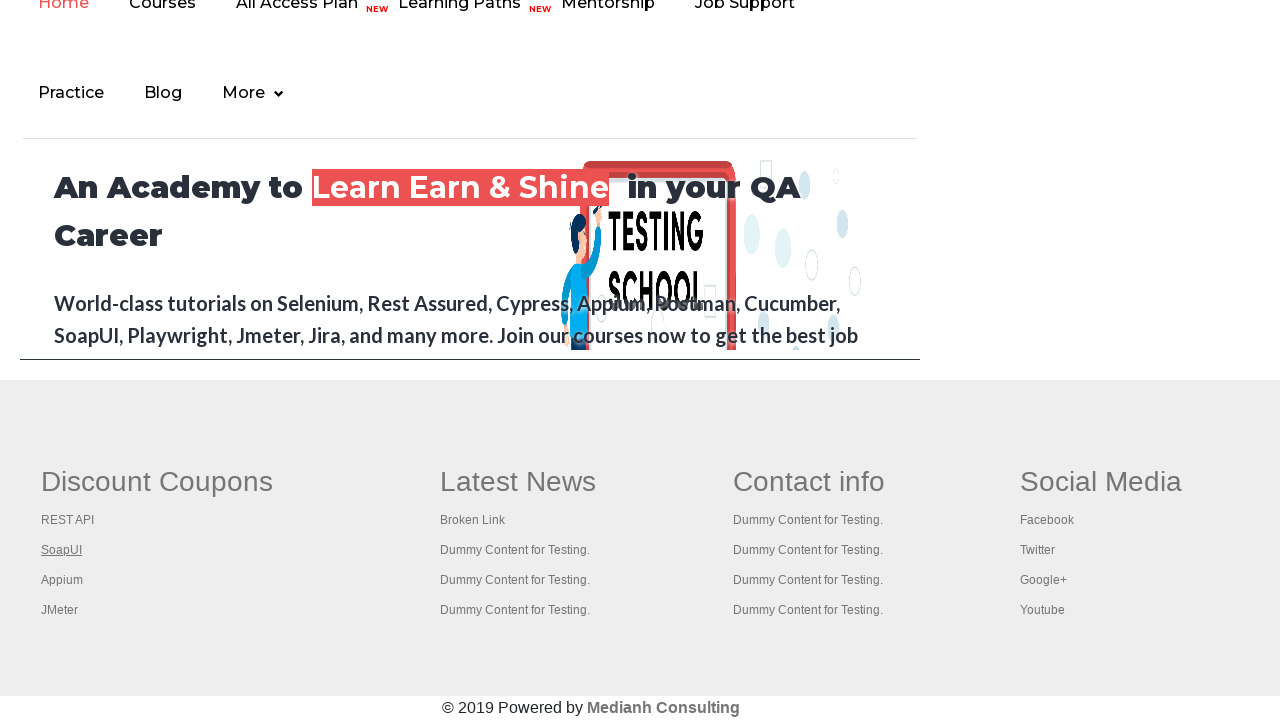

New tab for link 2 finished loading
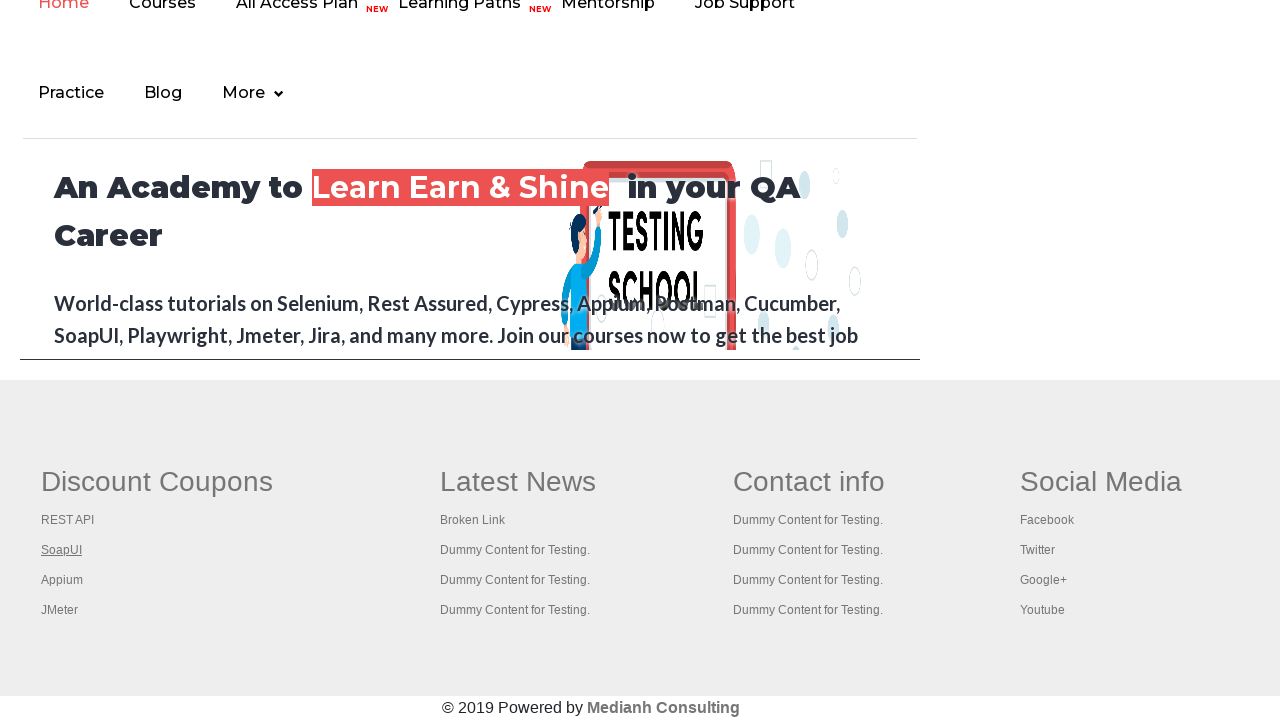

Retrieved href for link 3: https://courses.rahulshettyacademy.com/p/appium-tutorial
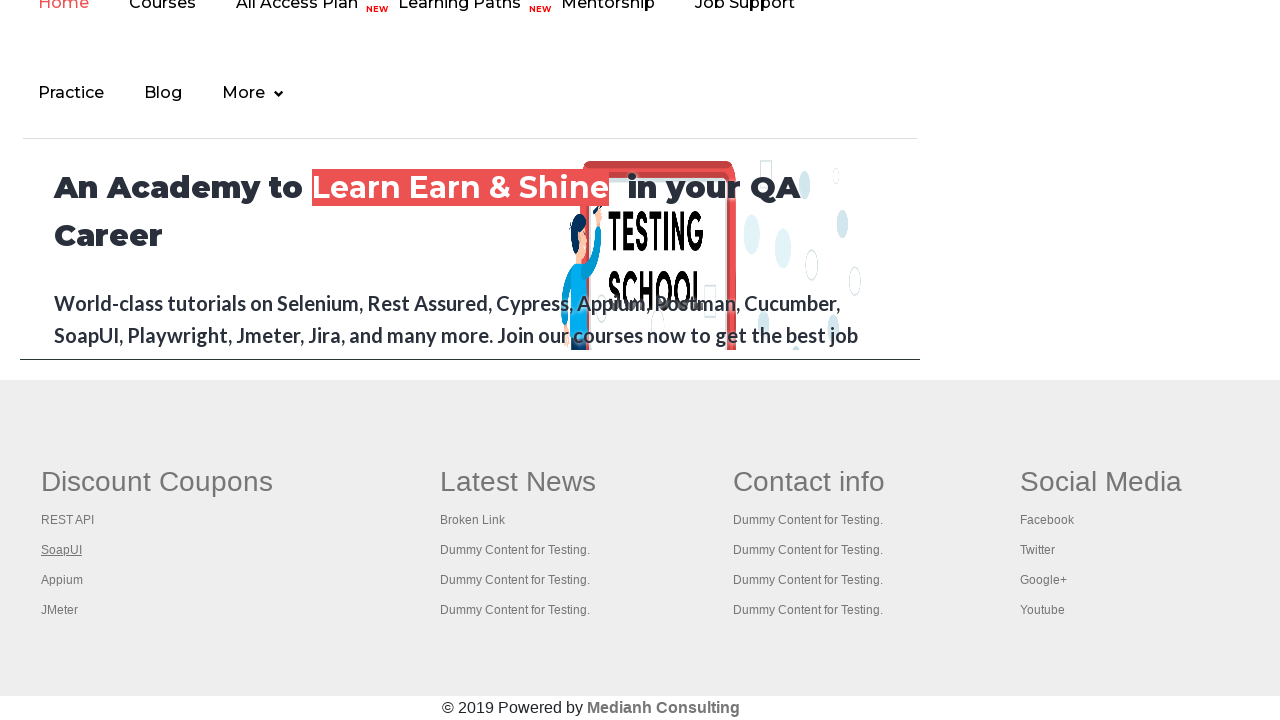

Opened link 3 in new tab using Ctrl+Click at (62, 580) on #gf-BIG >> xpath=//table/tbody/tr/td[1]/ul >> a >> nth=3
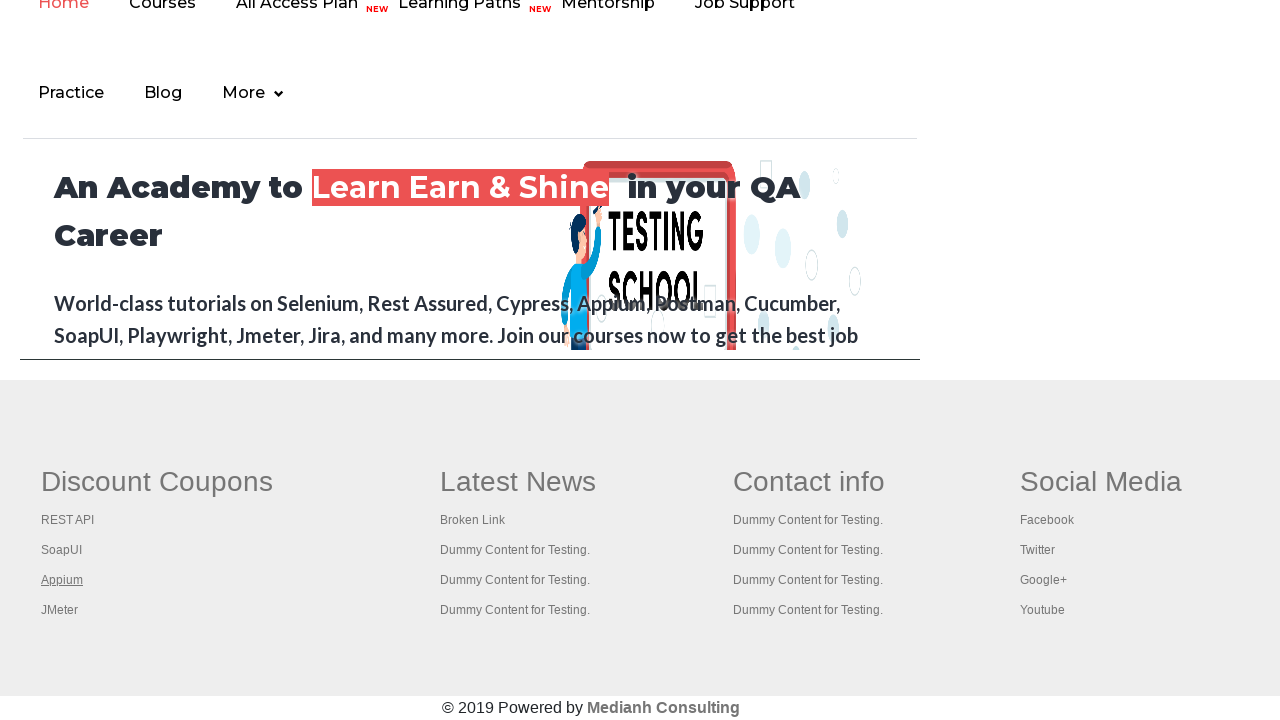

New tab for link 3 finished loading
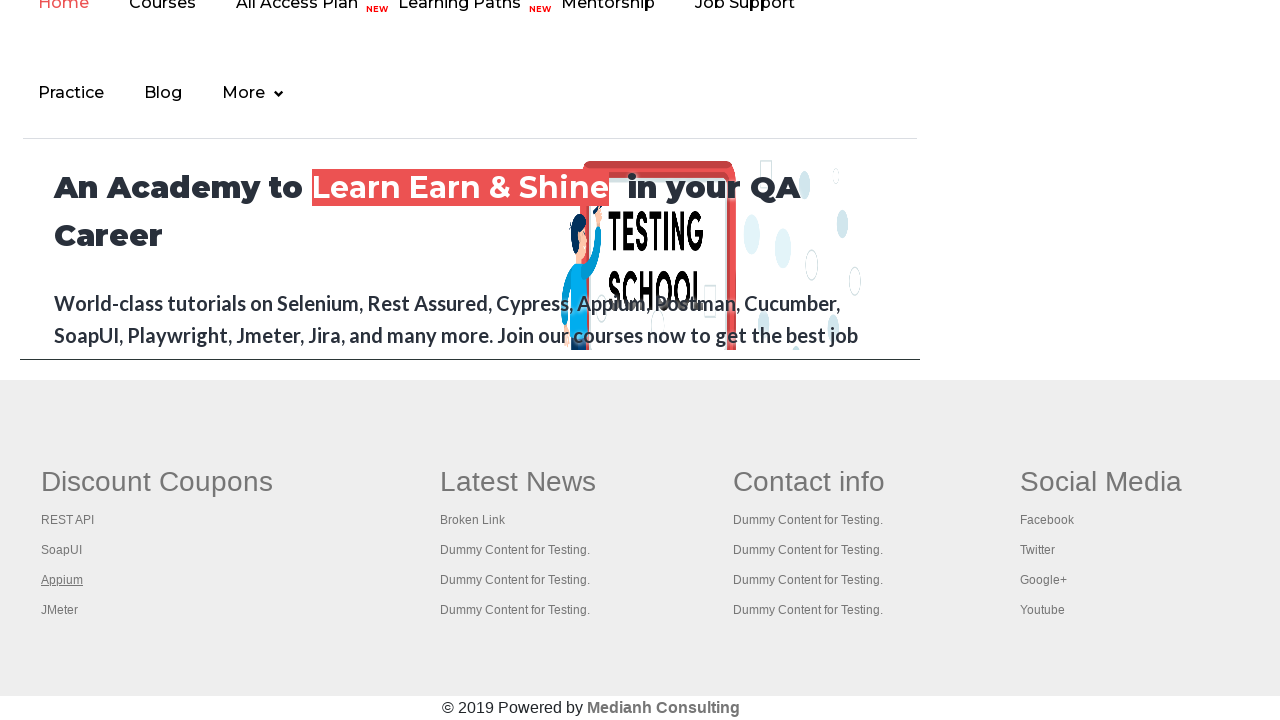

Retrieved href for link 4: https://jmeter.apache.org/
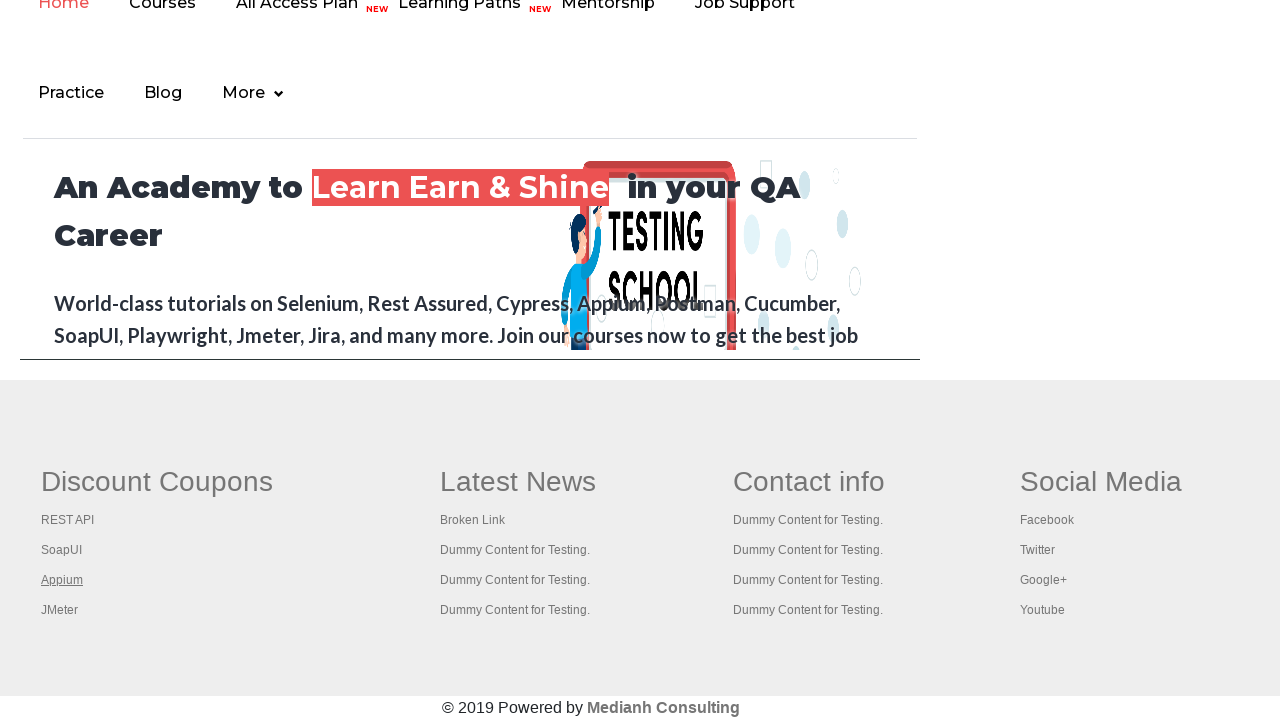

Opened link 4 in new tab using Ctrl+Click at (60, 610) on #gf-BIG >> xpath=//table/tbody/tr/td[1]/ul >> a >> nth=4
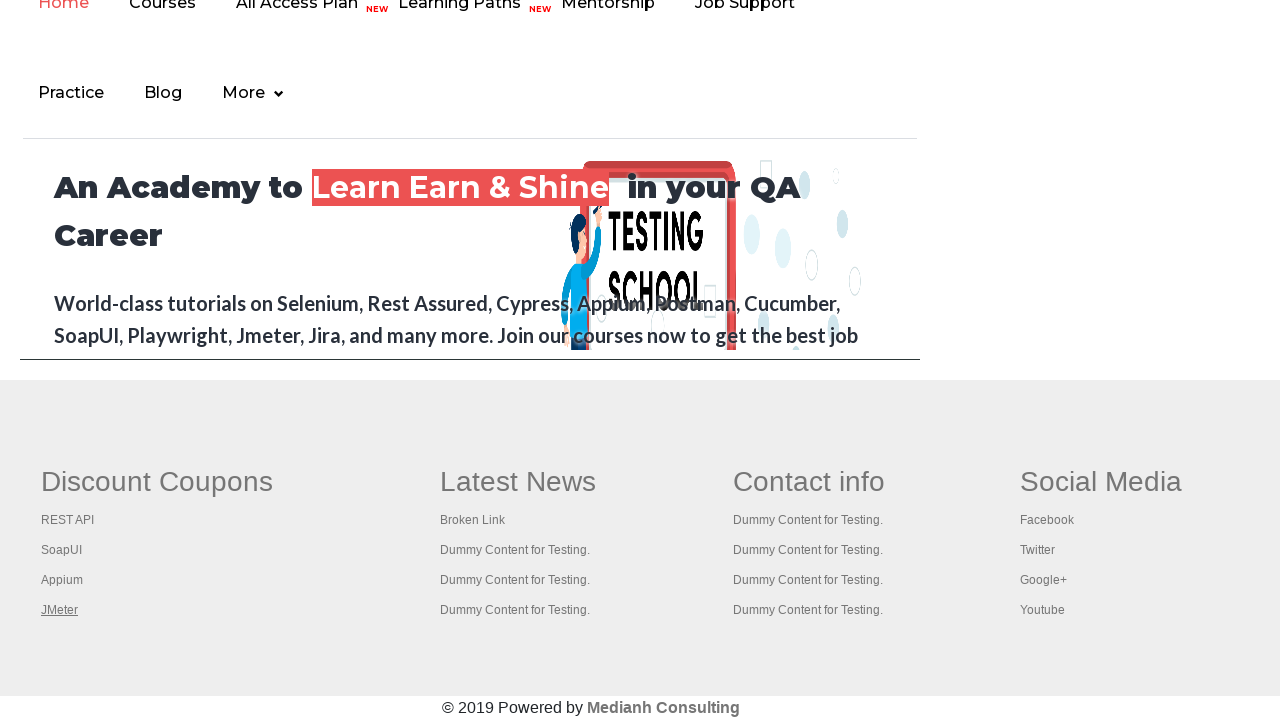

New tab for link 4 finished loading
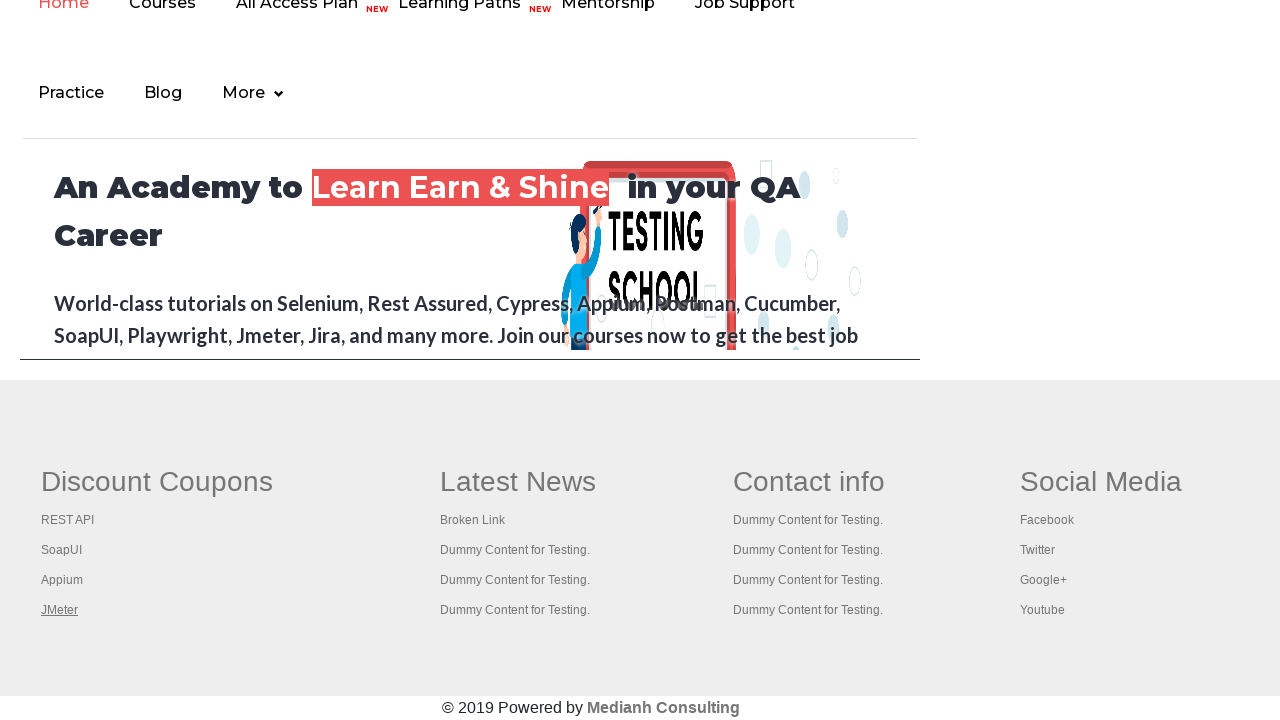

Switched to tab and brought it to front to verify loading
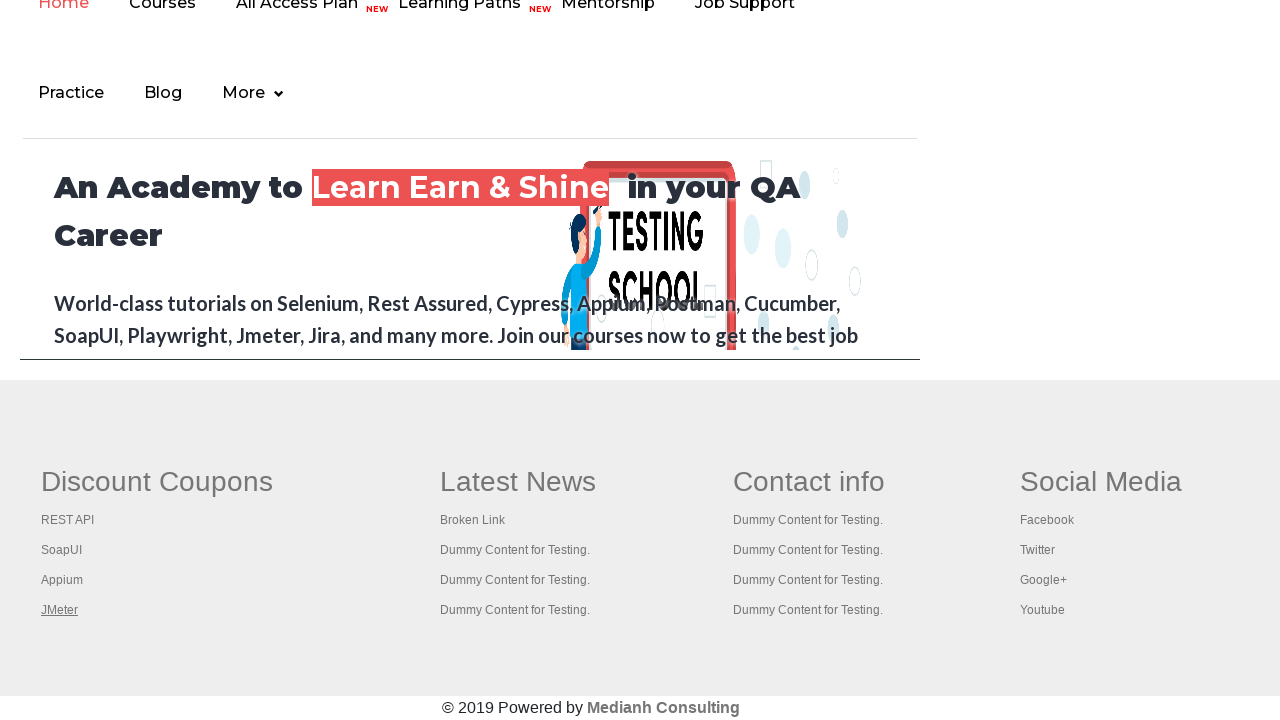

Verified tab page load state
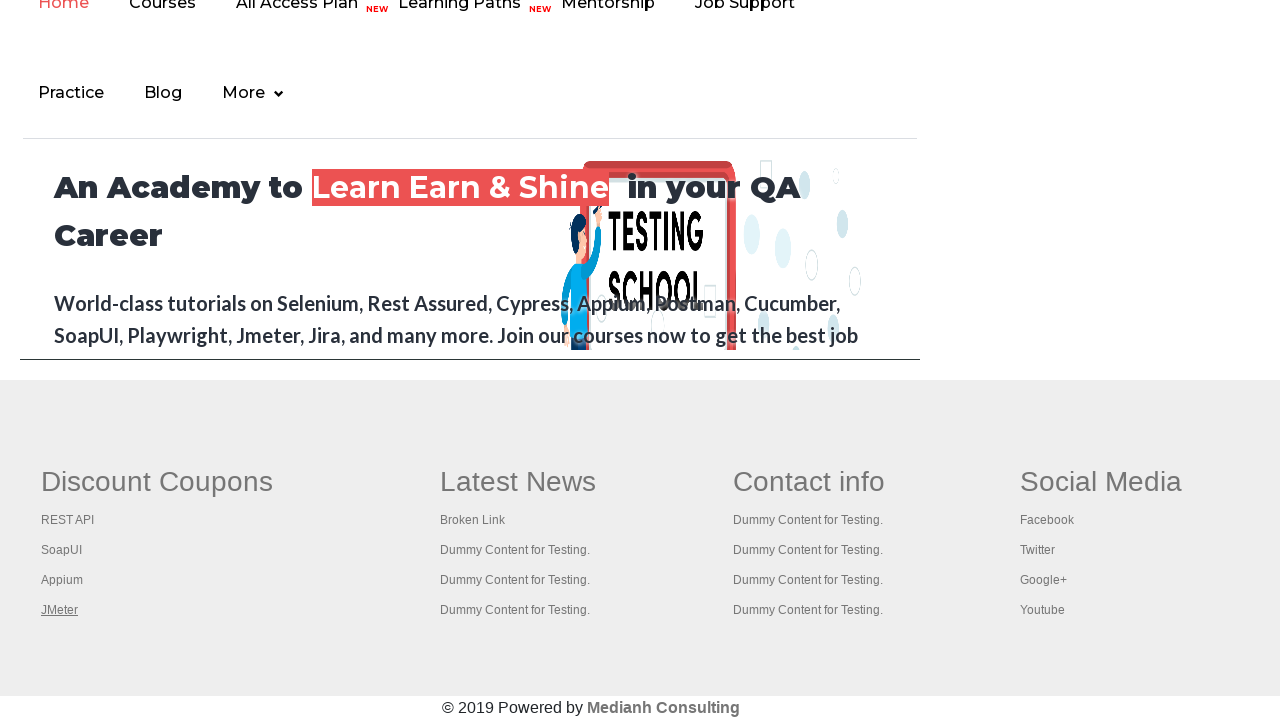

Switched to tab and brought it to front to verify loading
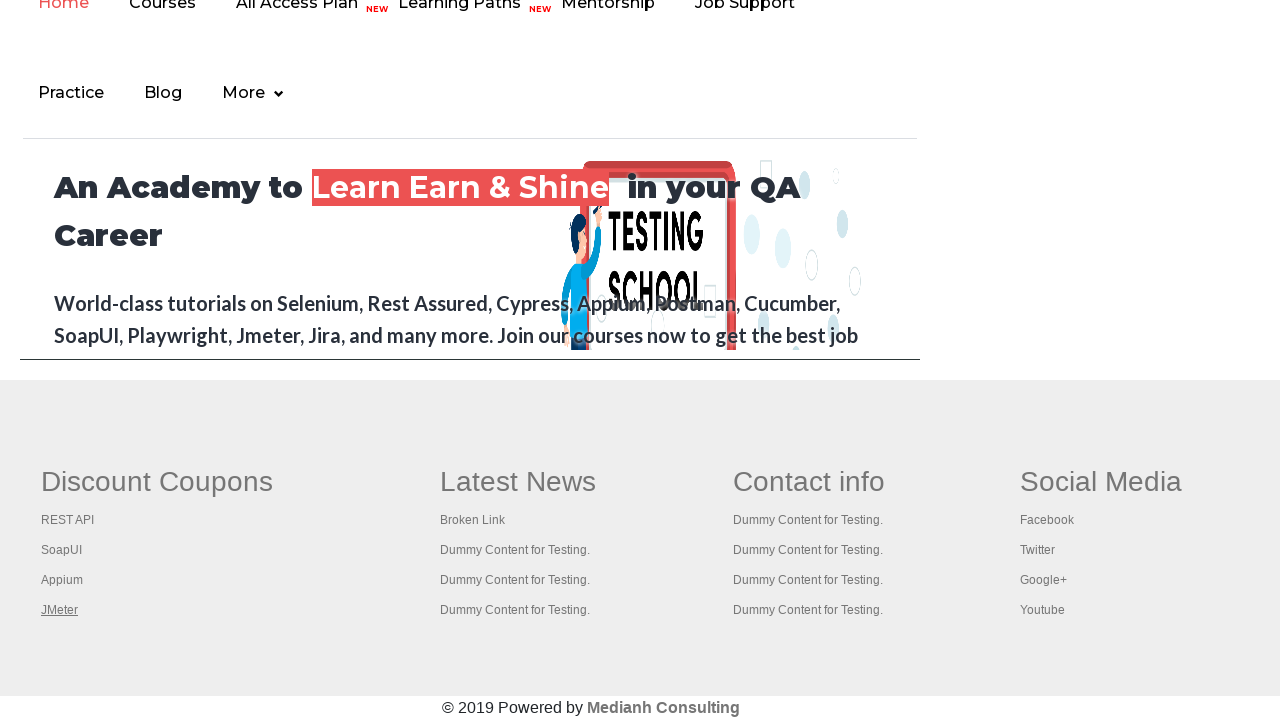

Verified tab page load state
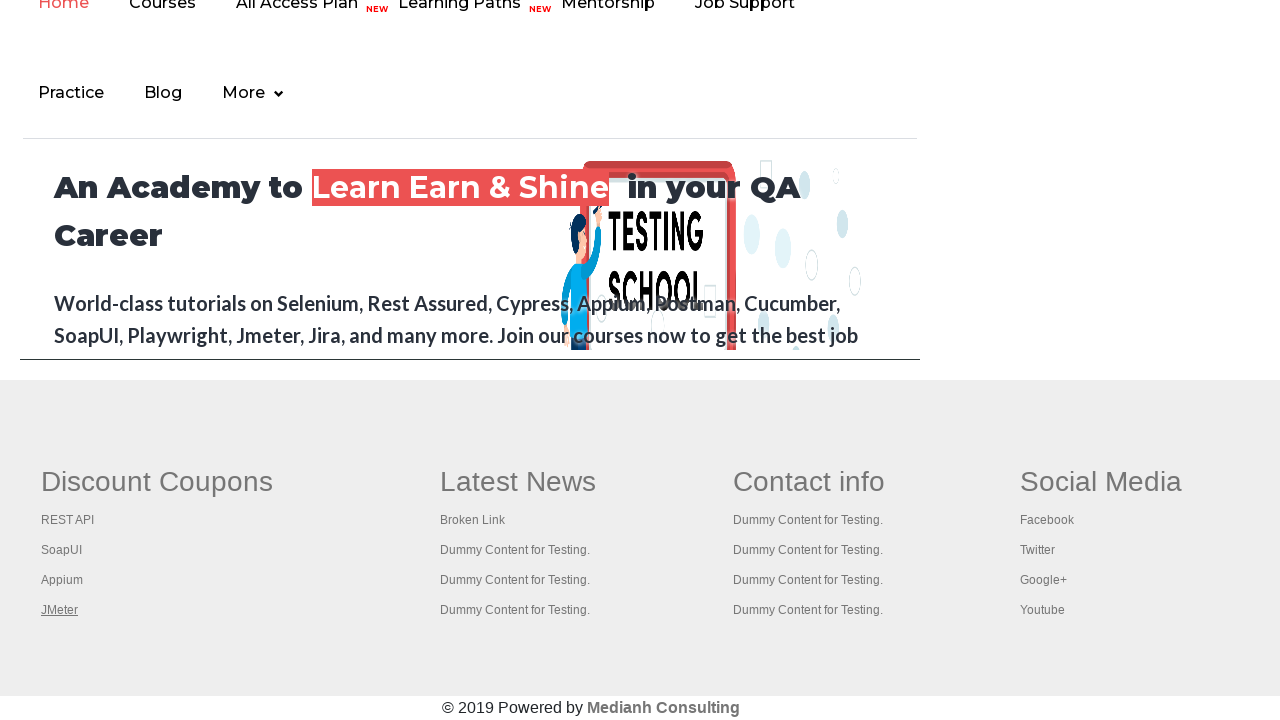

Switched to tab and brought it to front to verify loading
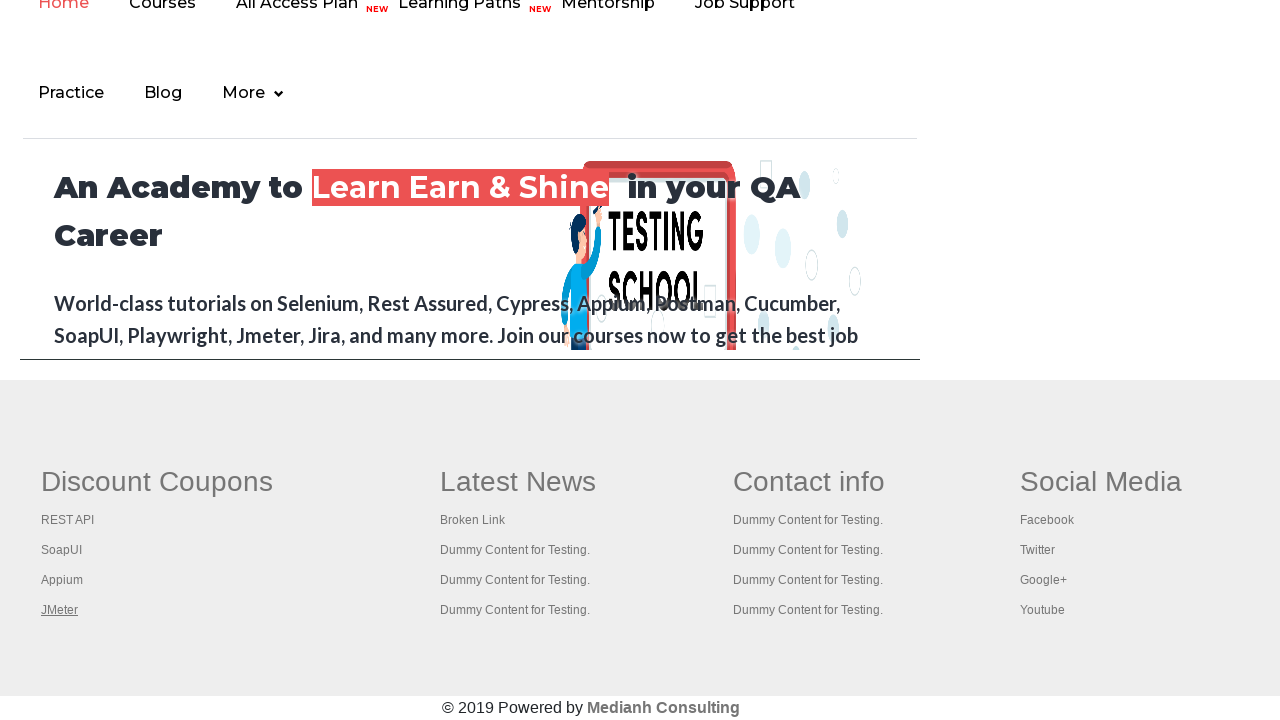

Verified tab page load state
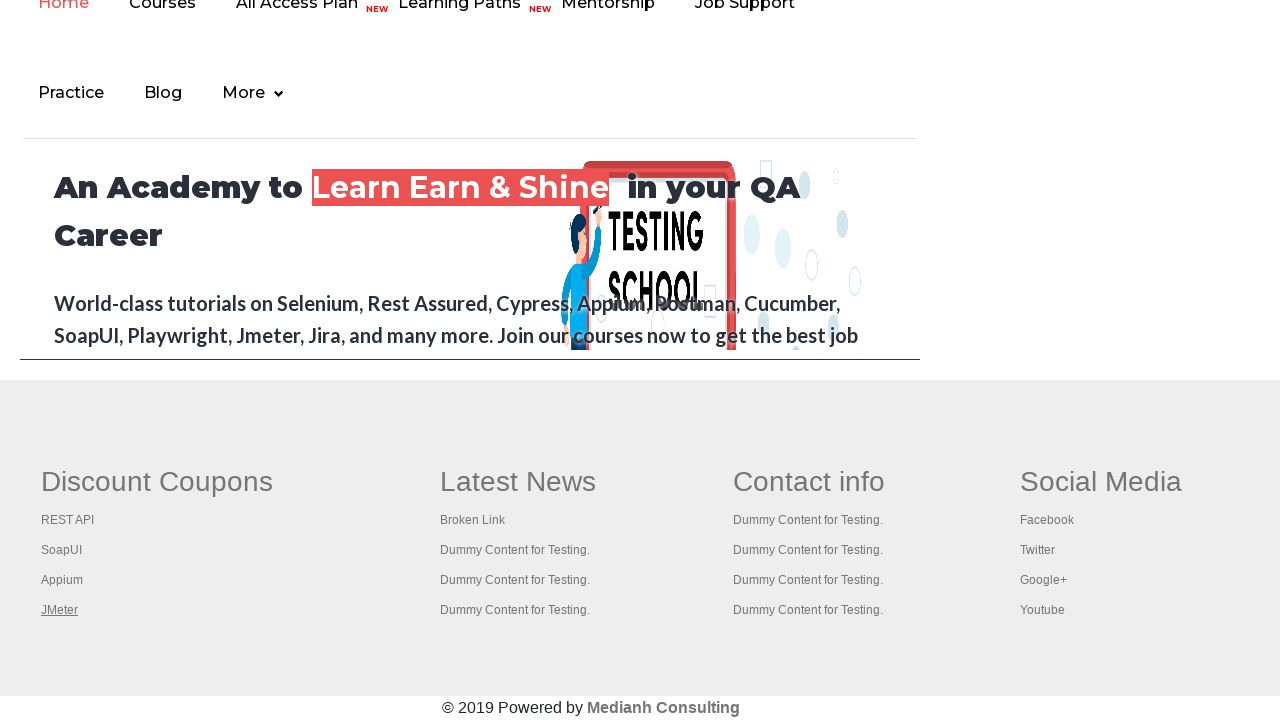

Switched to tab and brought it to front to verify loading
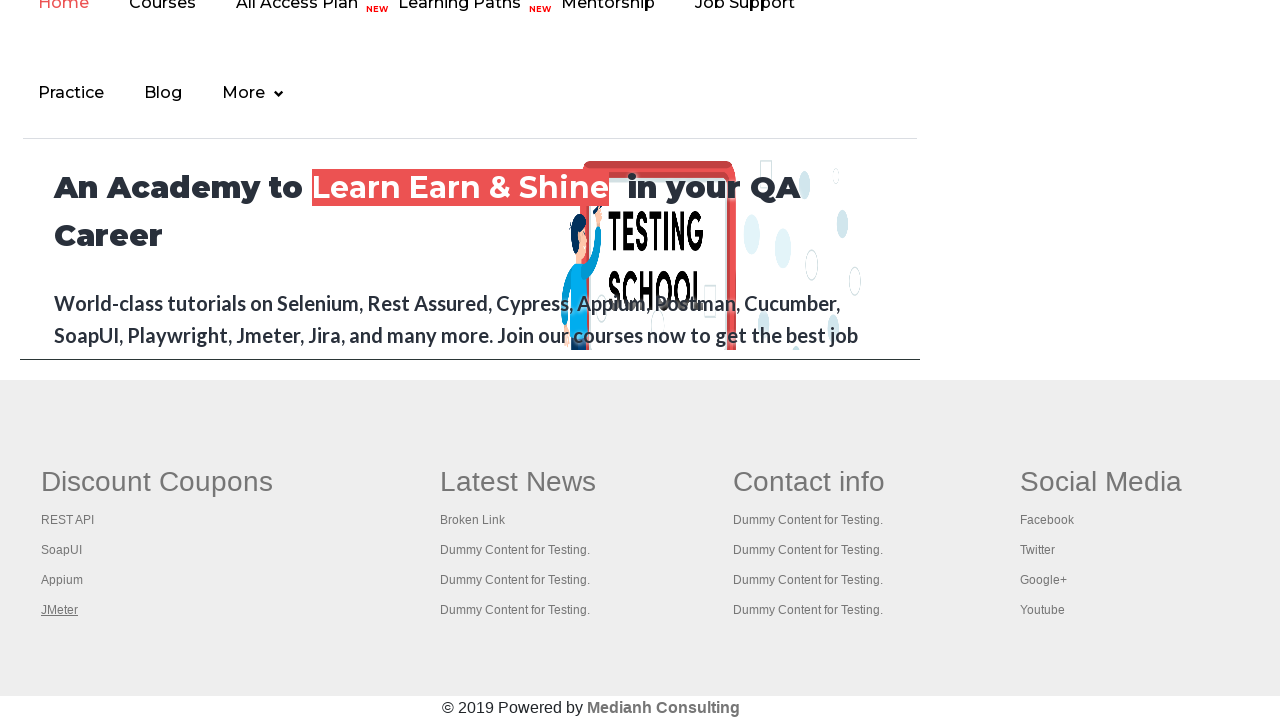

Verified tab page load state
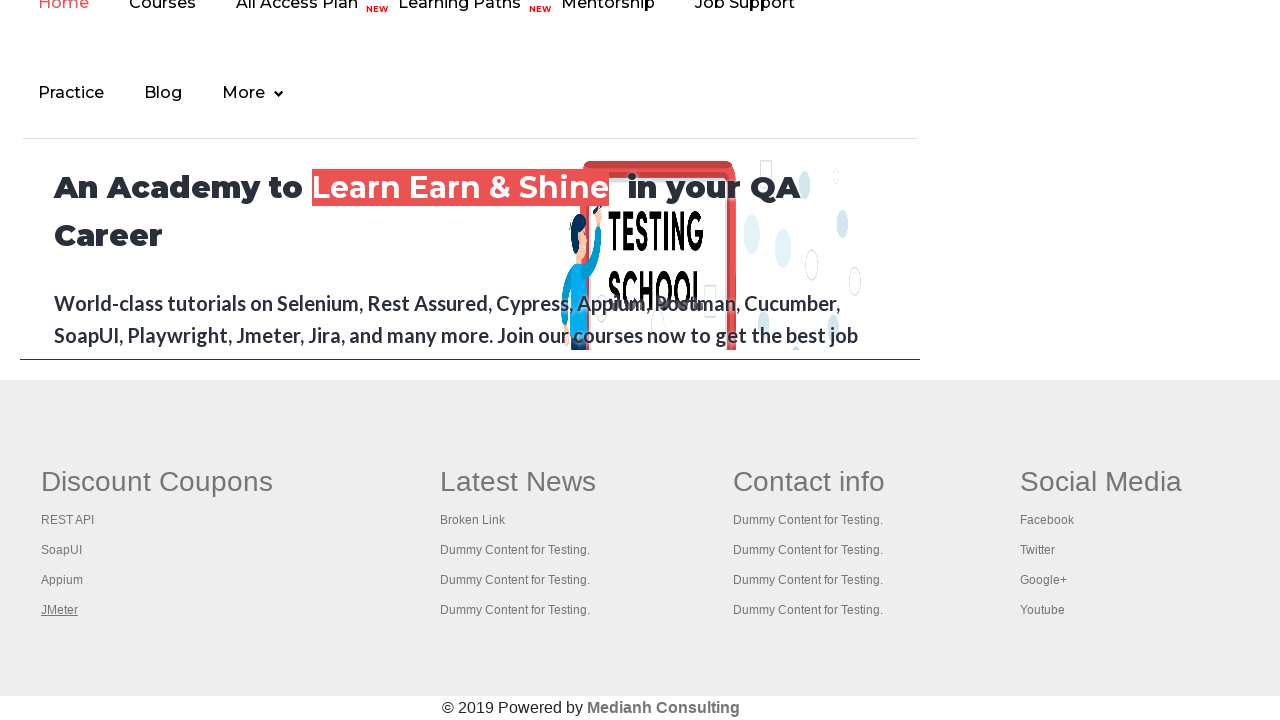

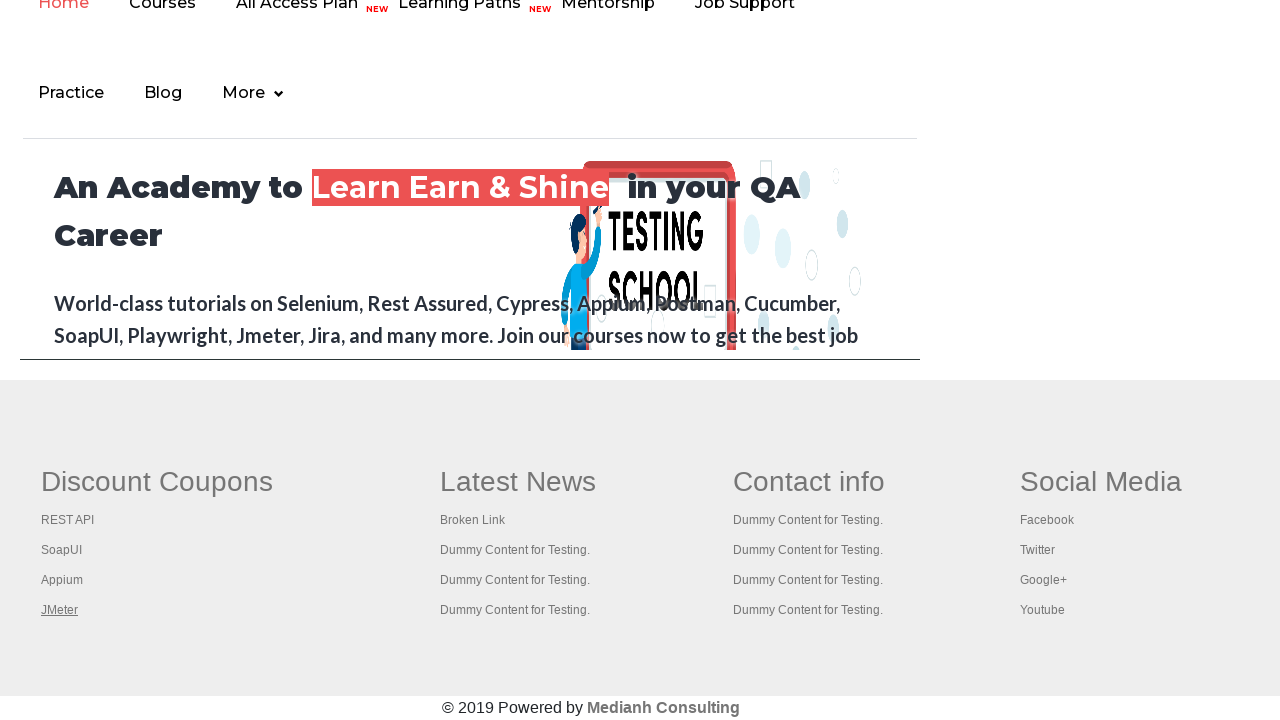